Tests navigation to the "Big page with many elements" by clicking the corresponding link on the homepage.

Starting URL: https://ultimateqa.com/automation/

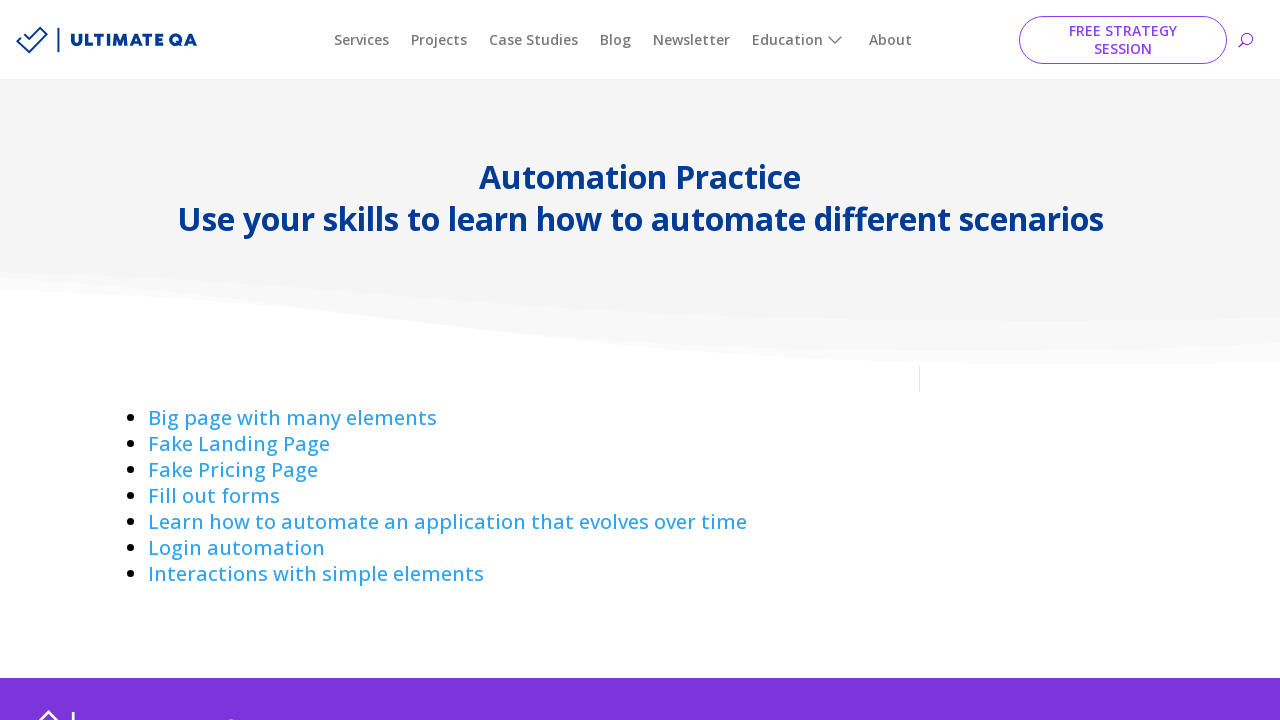

Clicked on 'Big page with many elements' link at (292, 418) on a:has-text('Big page with ')
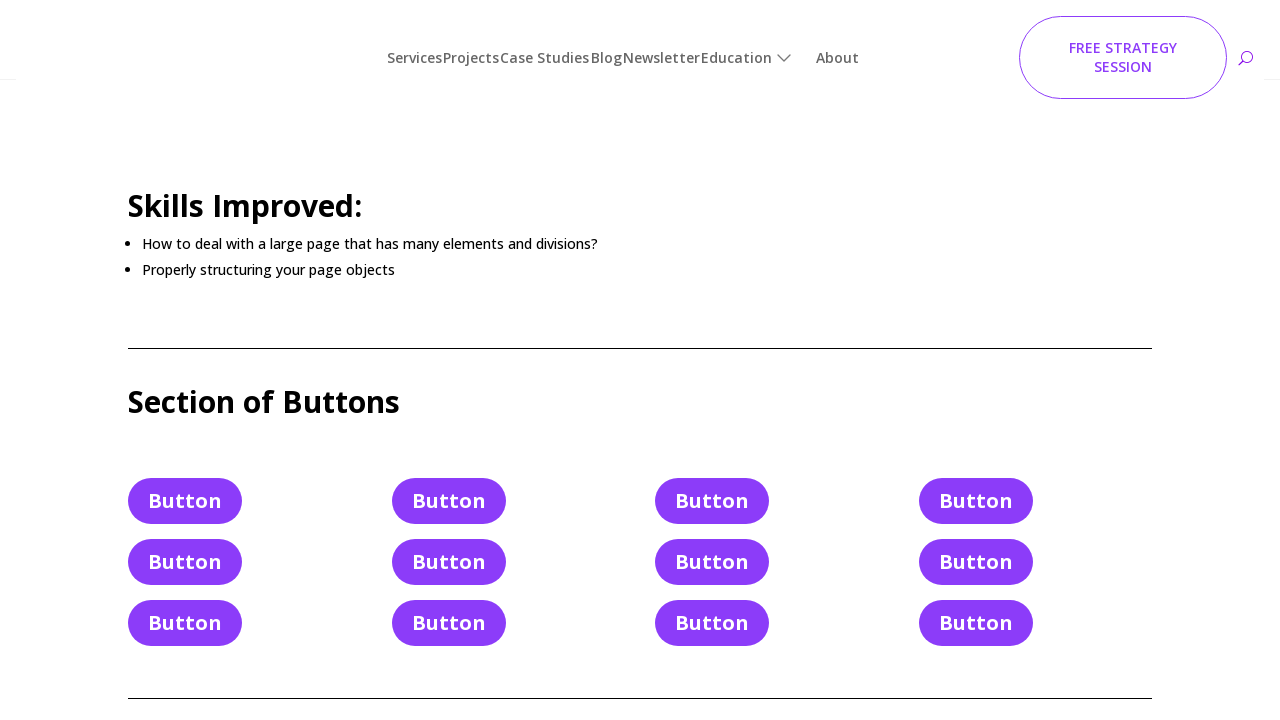

Successfully navigated to the Big page with many elements
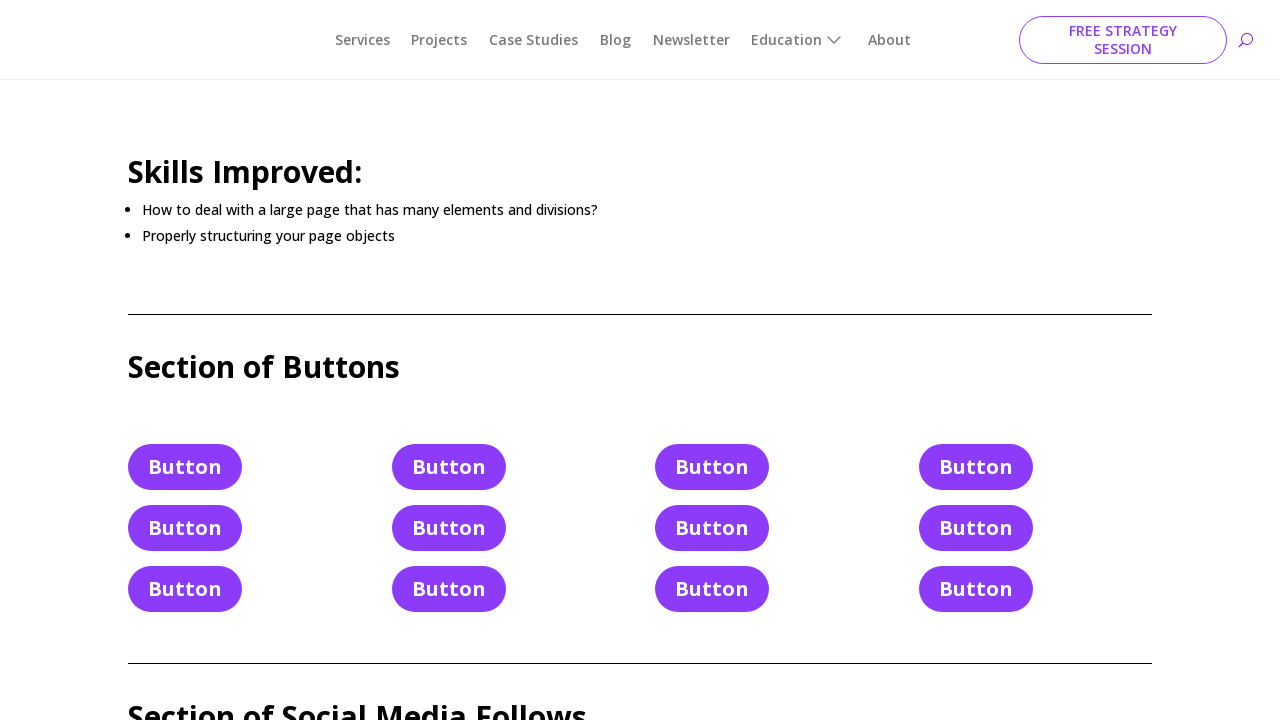

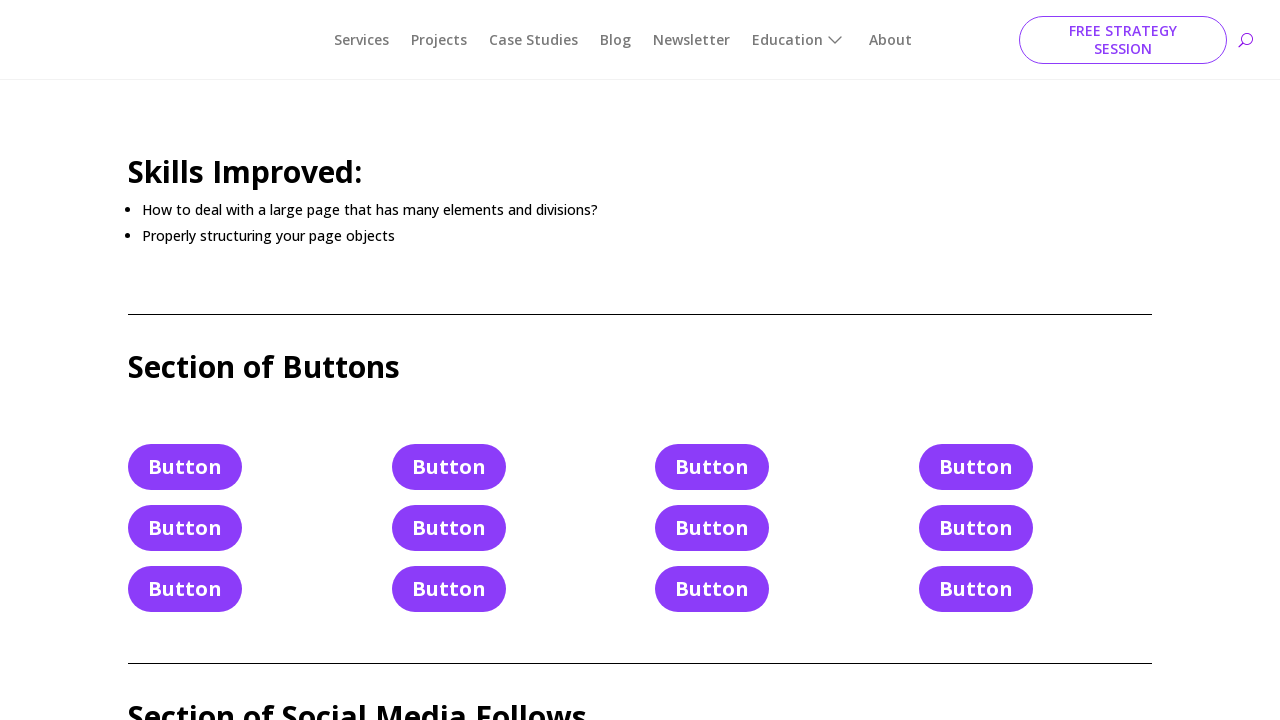